Navigates to Chess.com games page, waits for player profiles to load, then navigates through pagination to verify multiple pages of content are accessible.

Starting URL: https://www.chess.com/games

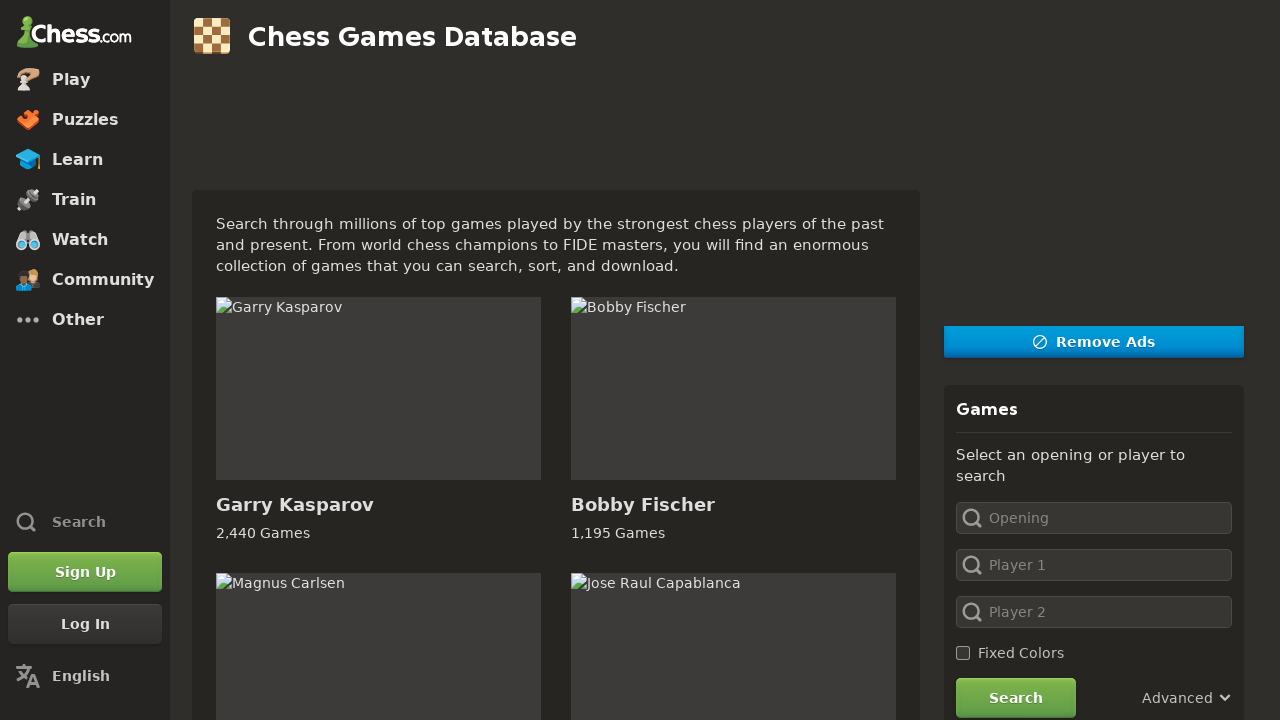

Waited for player profile elements to load on first page
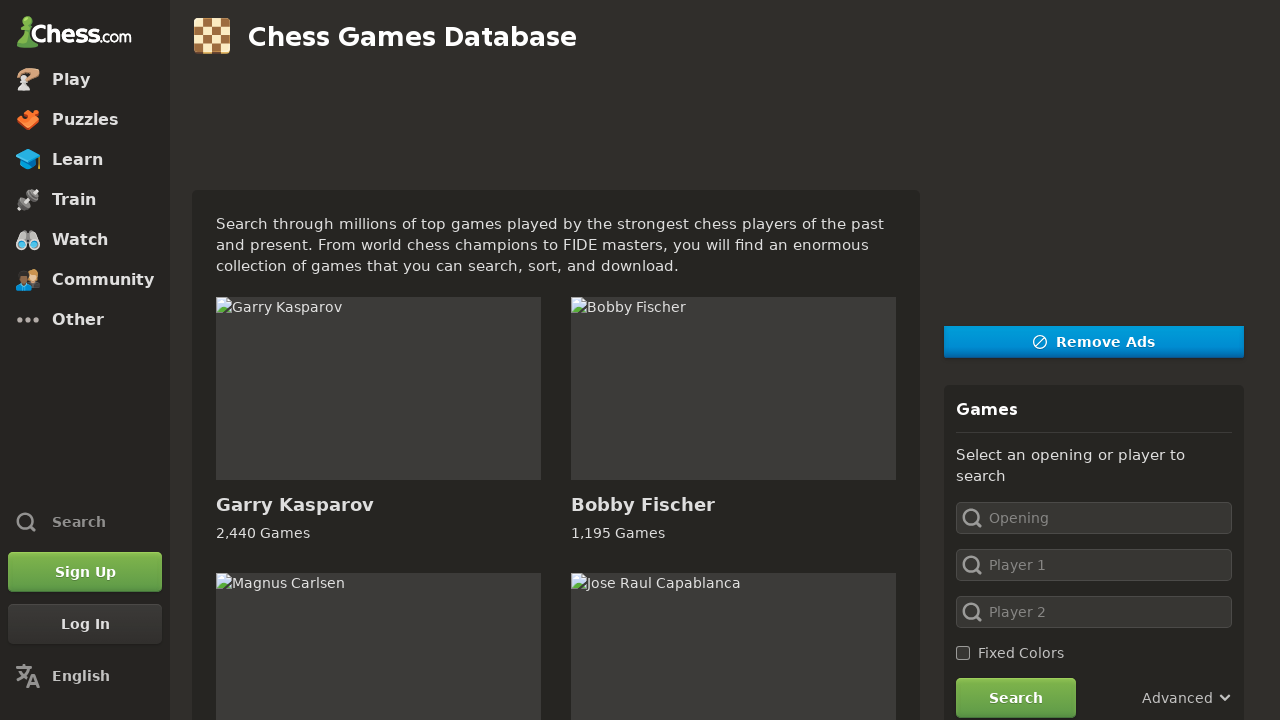

Navigated to Chess.com games page 2
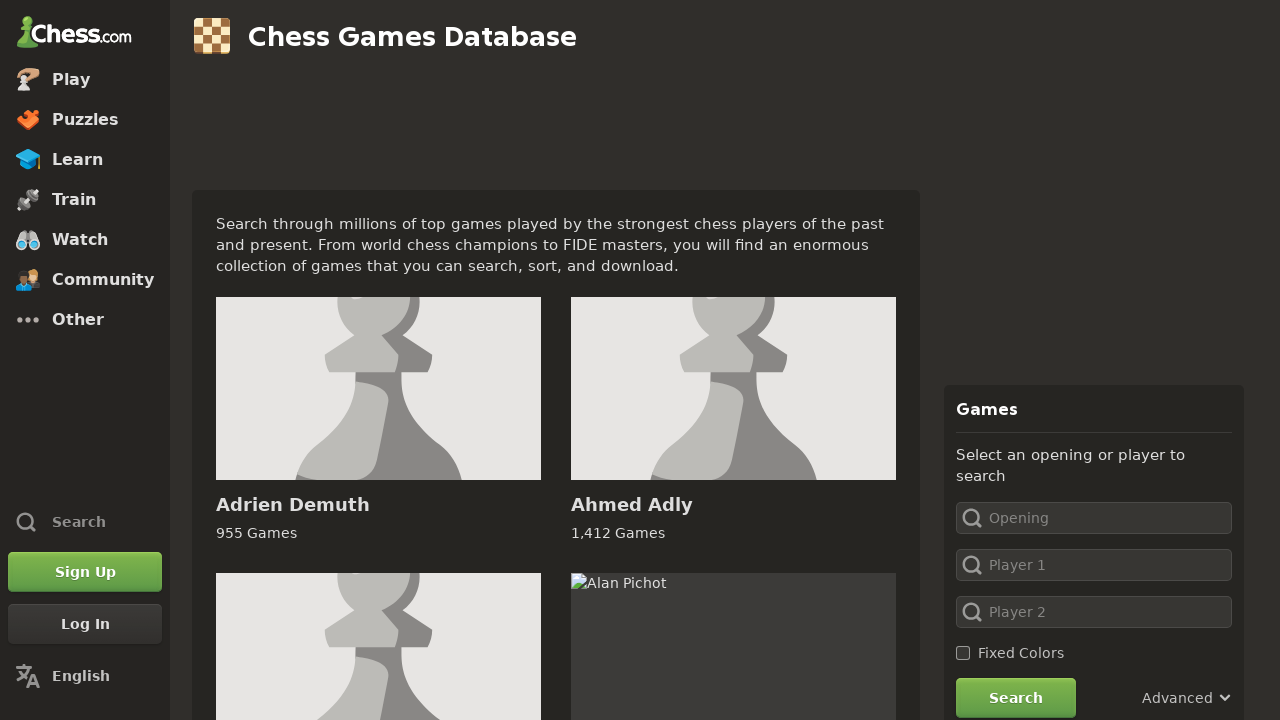

Waited for player profile elements to load on page 2
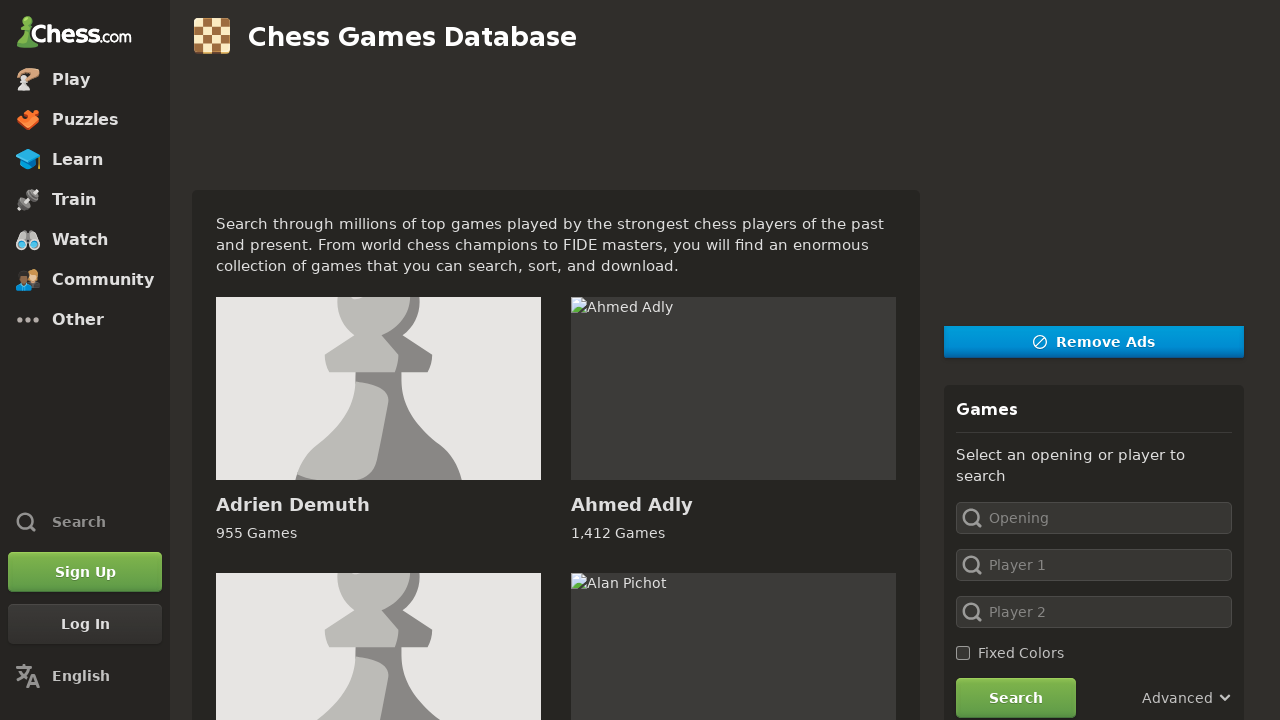

Navigated to Chess.com games page 3
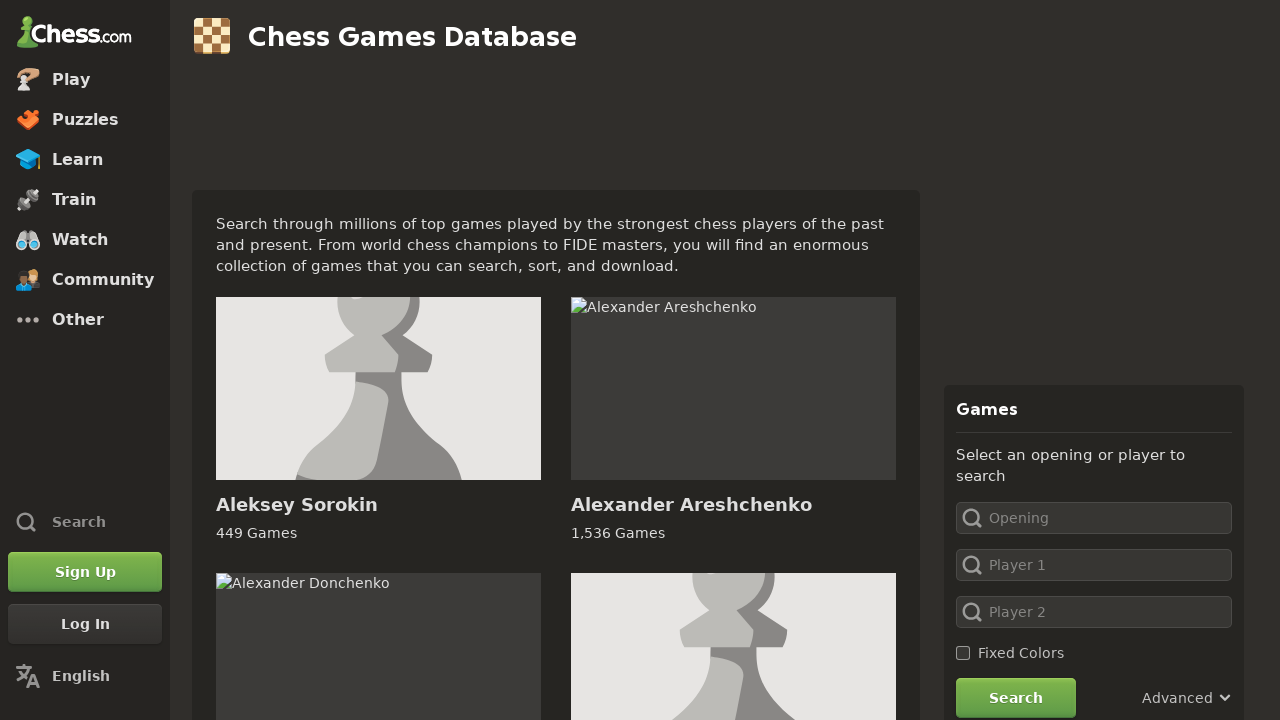

Waited for player profile elements to load on page 3
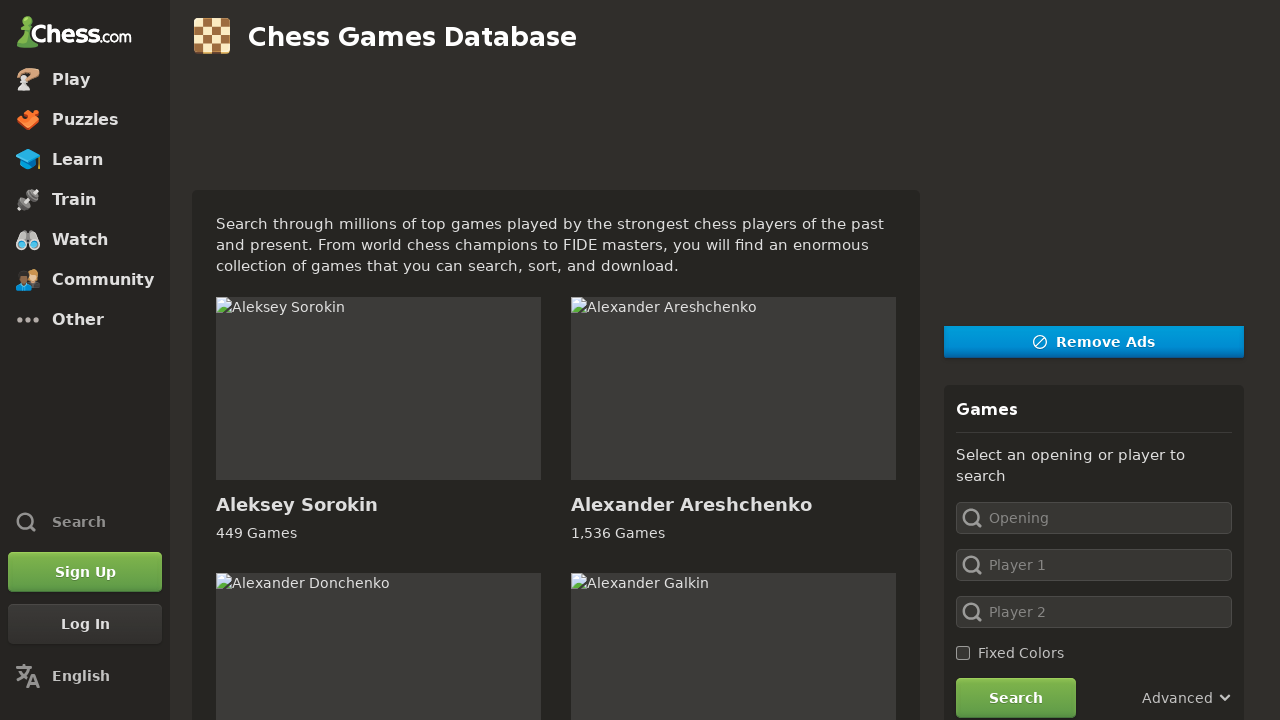

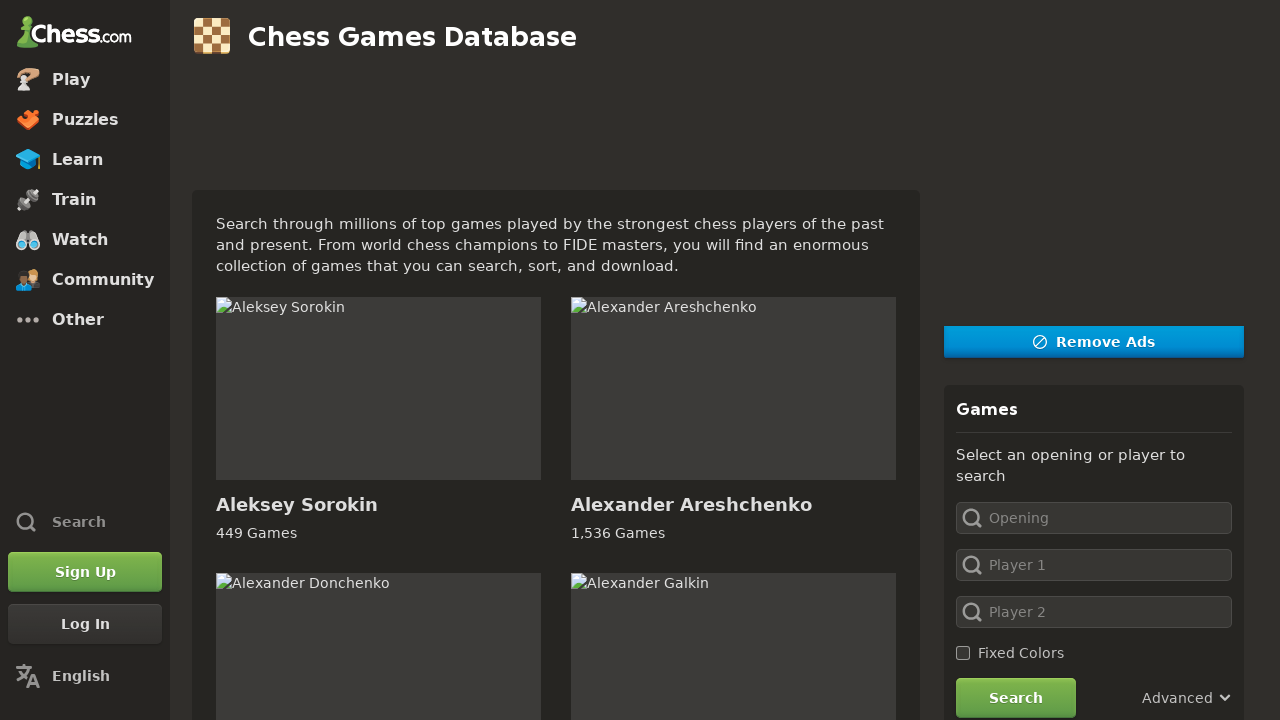